Tests Python.org homepage layout by removing the donate button element to simulate a layout change

Starting URL: https://python.org/

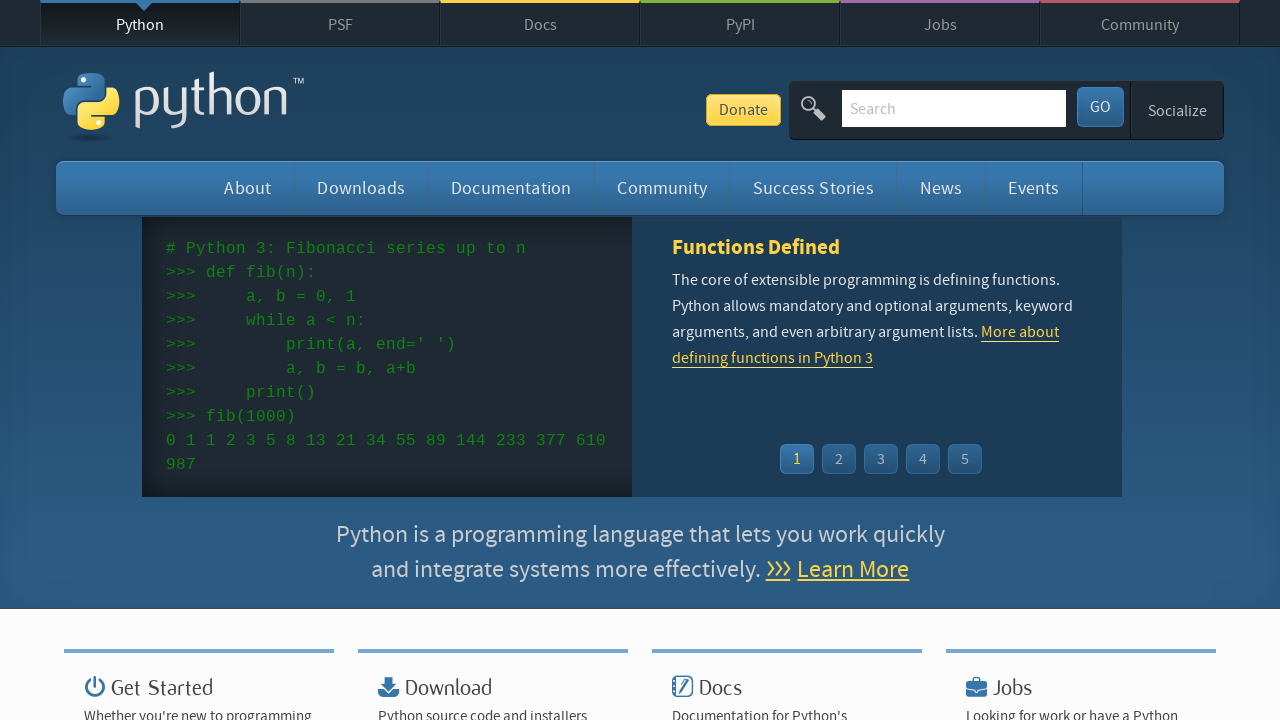

Removed donate button element from Python.org homepage
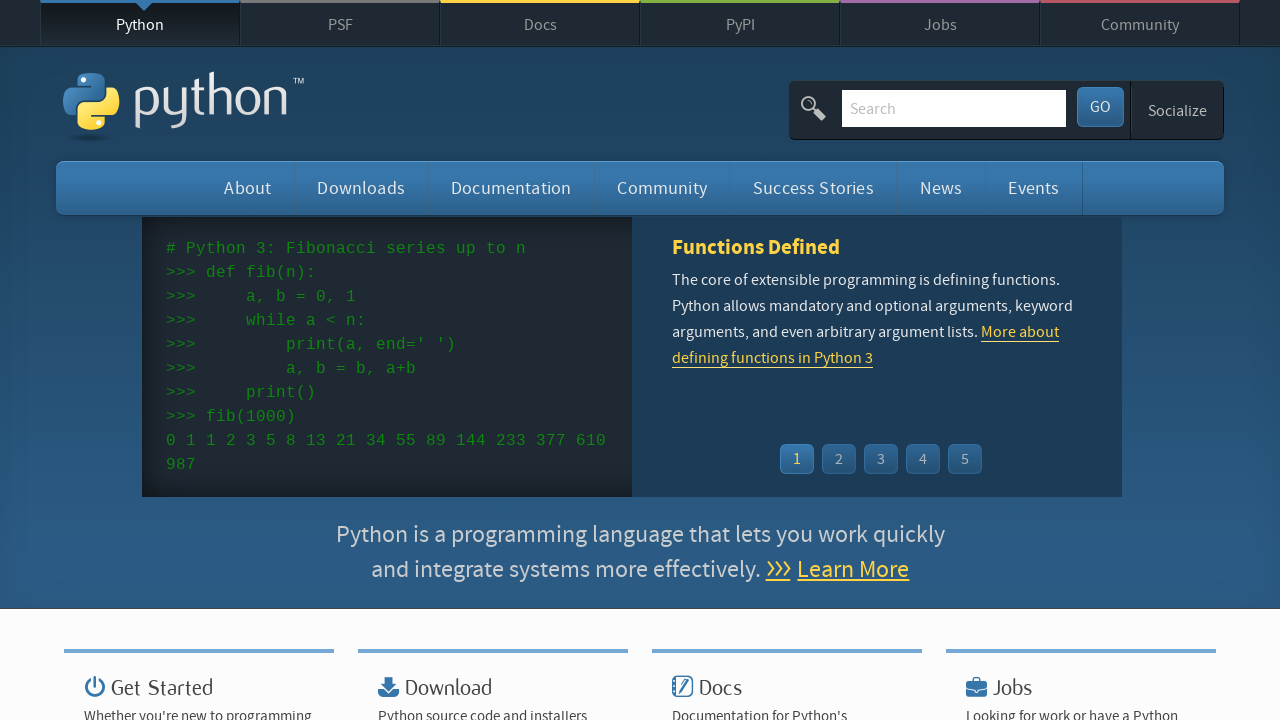

Waited 500ms for donate button removal to complete
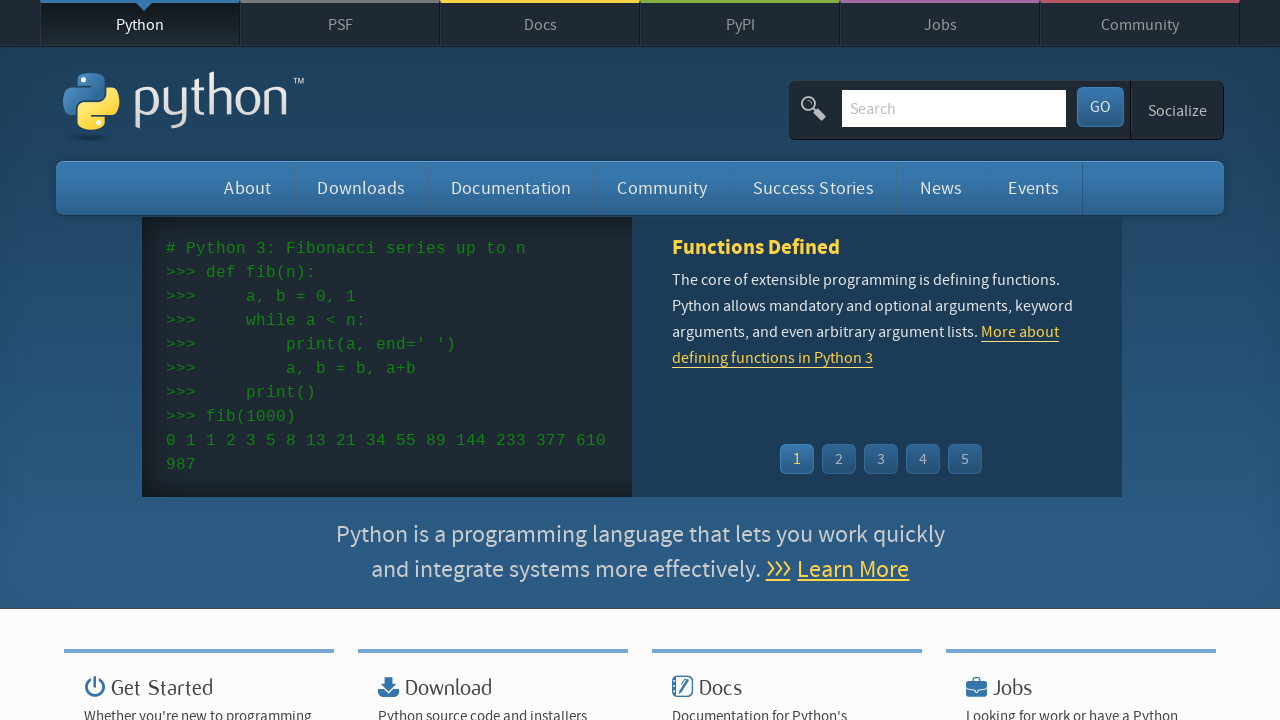

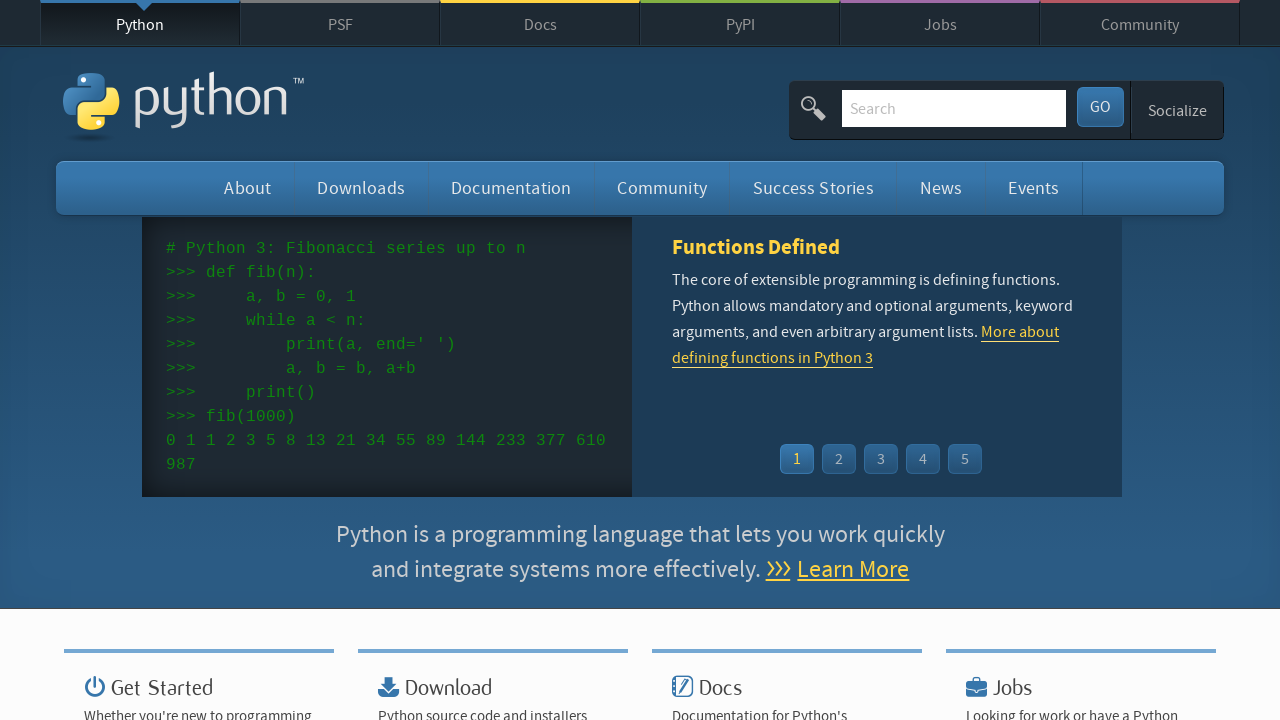